Tests dynamic button properties including enable after delay, color change, and visibility after delay

Starting URL: https://demoqa.com/dynamic-properties

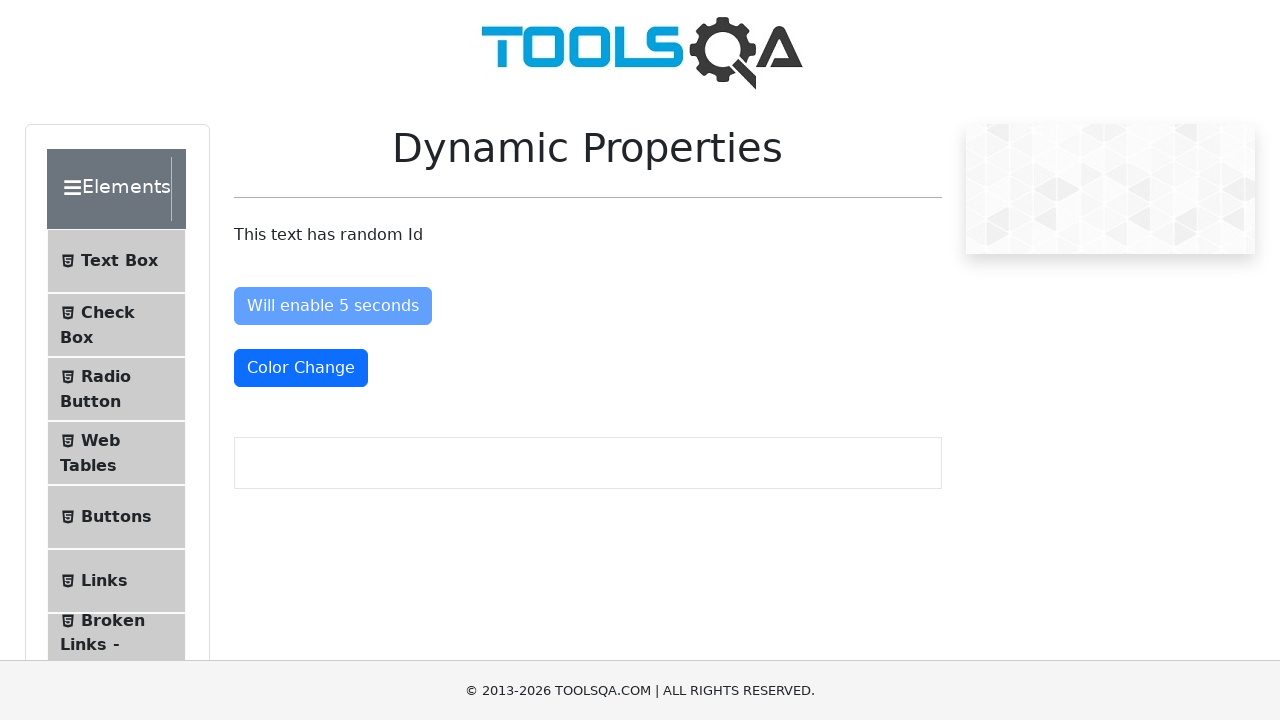

Waited for 'Enable After' button to be enabled (6 second timeout)
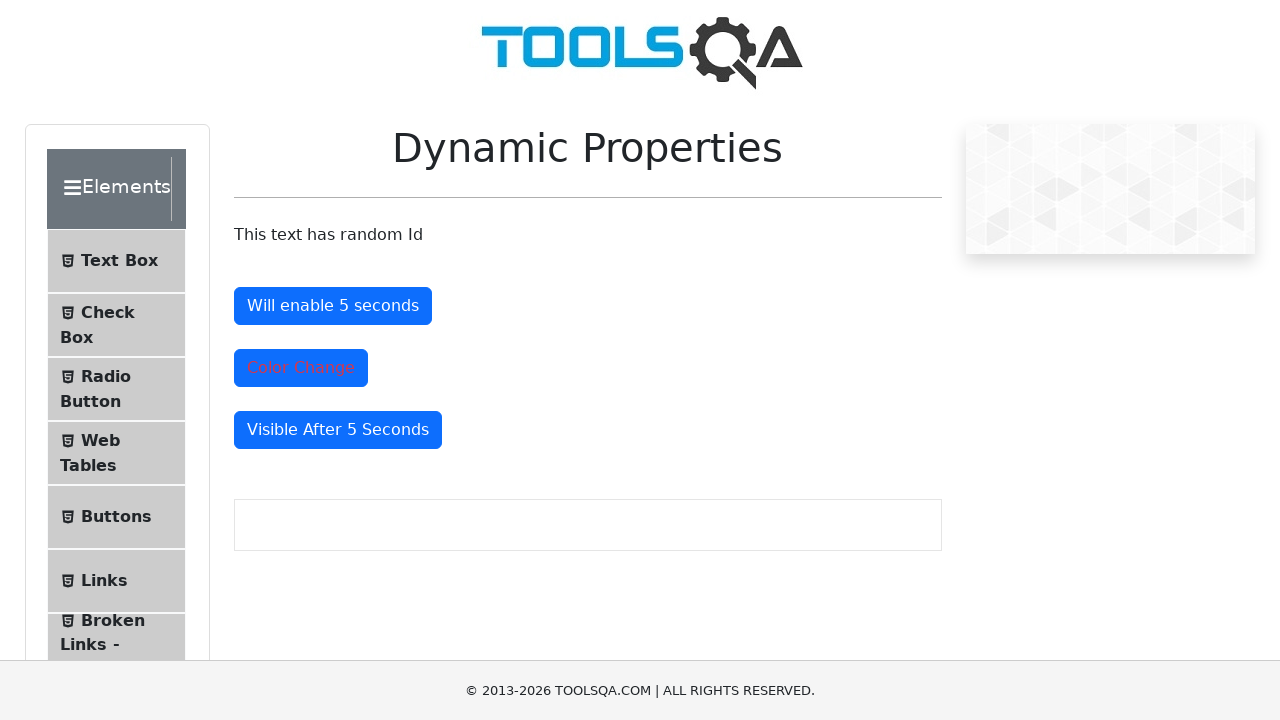

Clicked the 'Enable After' button at (333, 306) on #enableAfter
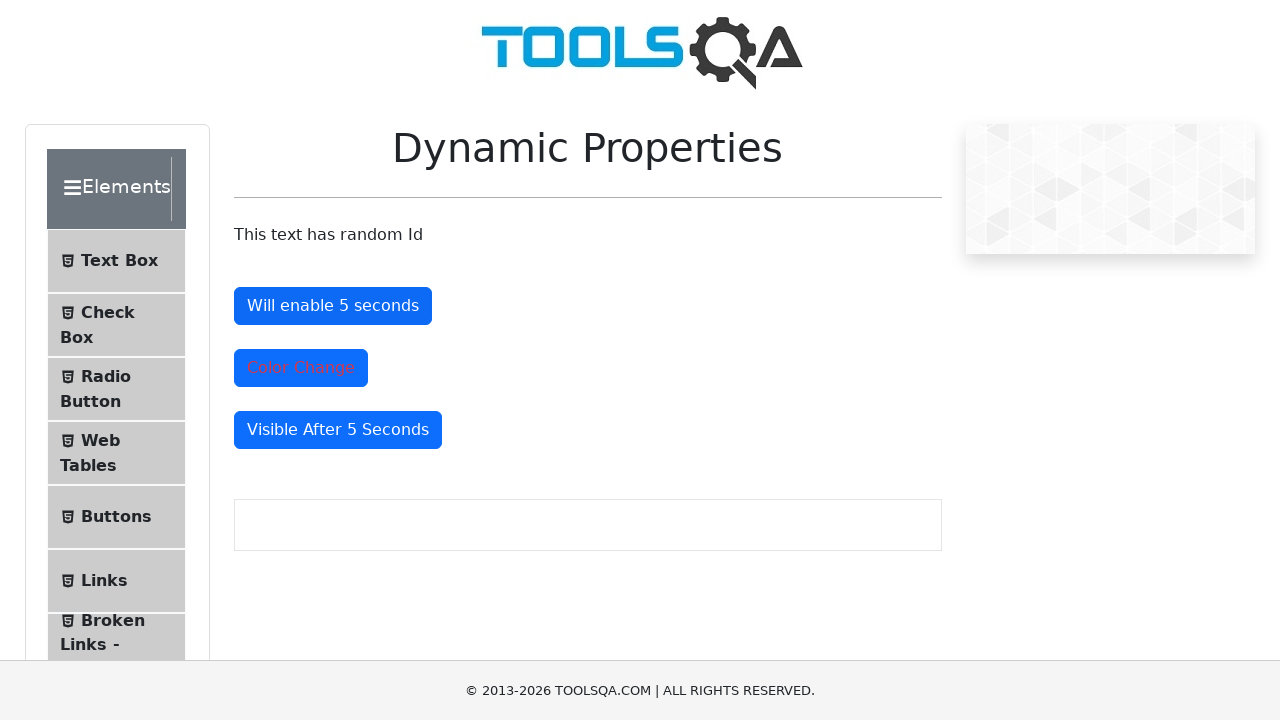

Waited for 'Visible After' button to become visible (6 second timeout)
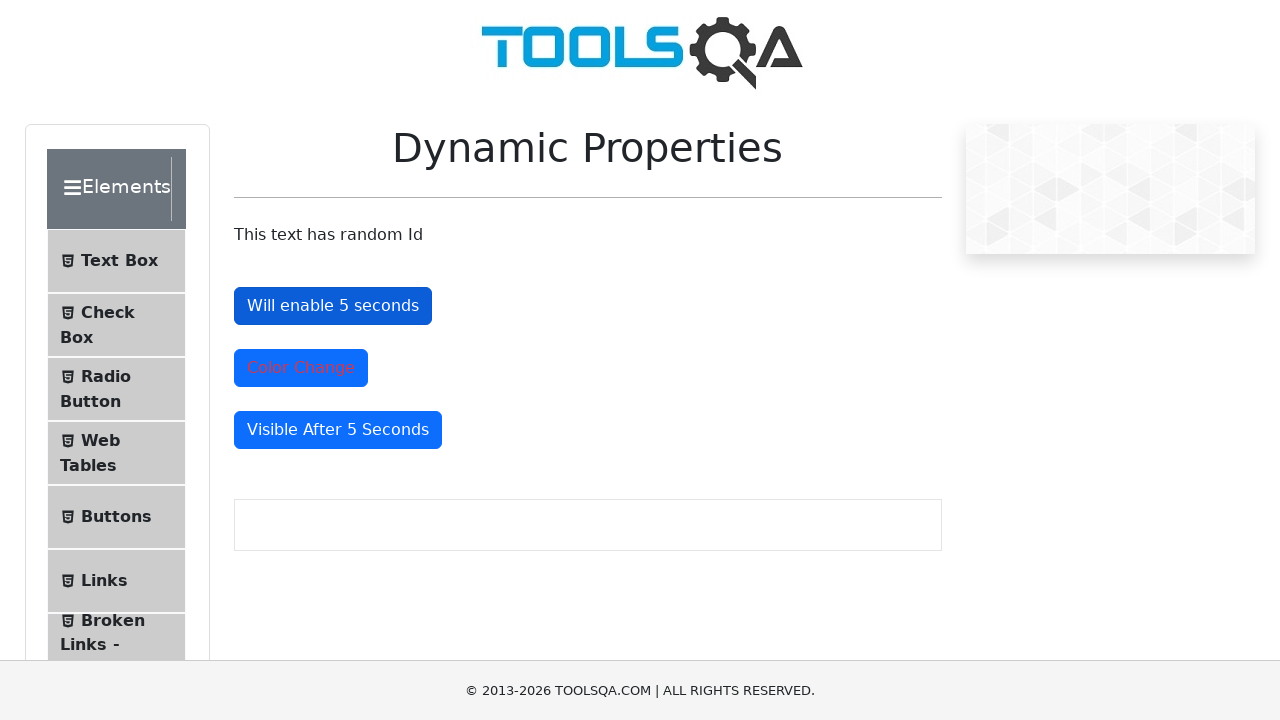

Clicked the 'Visible After' button at (338, 430) on #visibleAfter
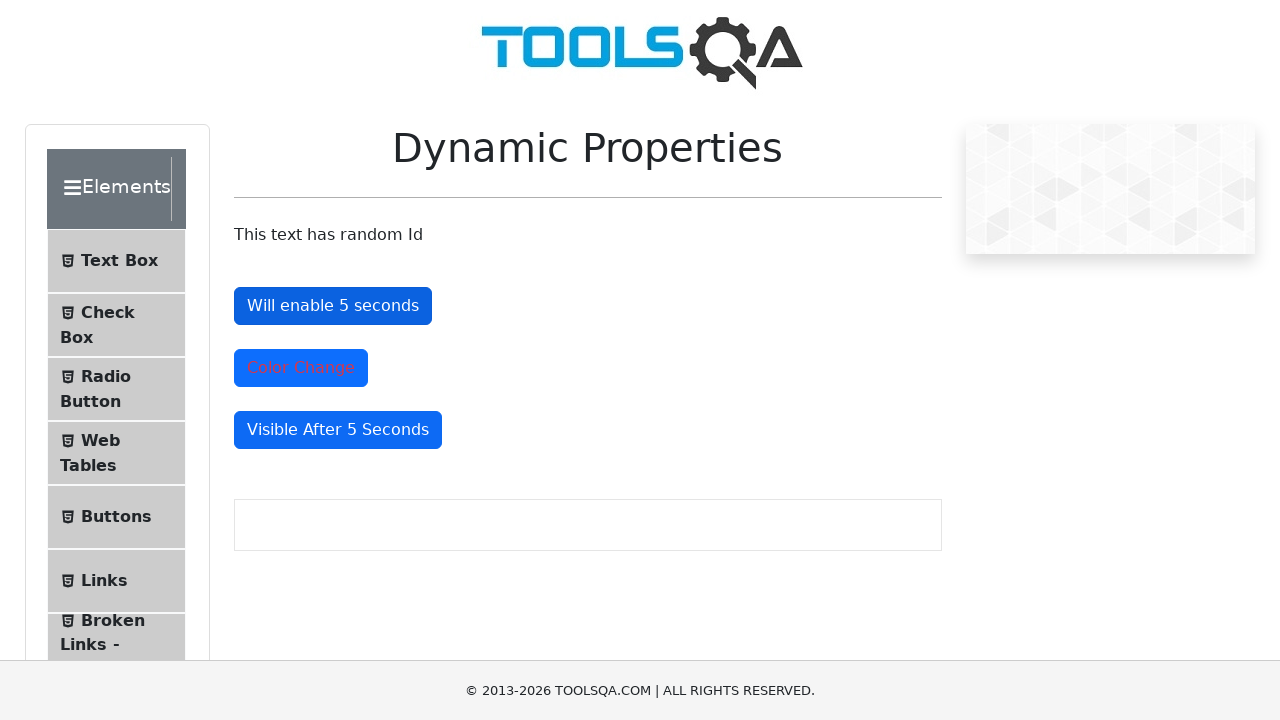

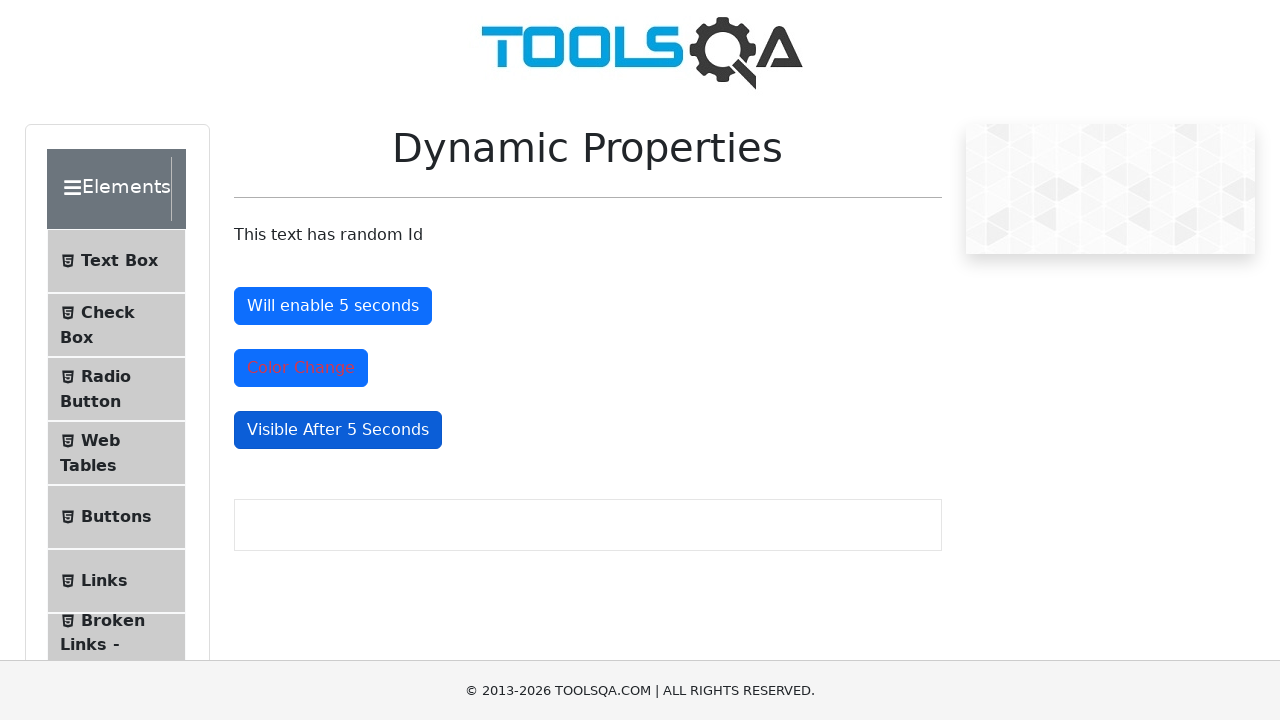